Tests window handling by clicking on Multiple Windows link, then clicking to open a new window and switching to it to verify the new window title

Starting URL: https://the-internet.herokuapp.com/

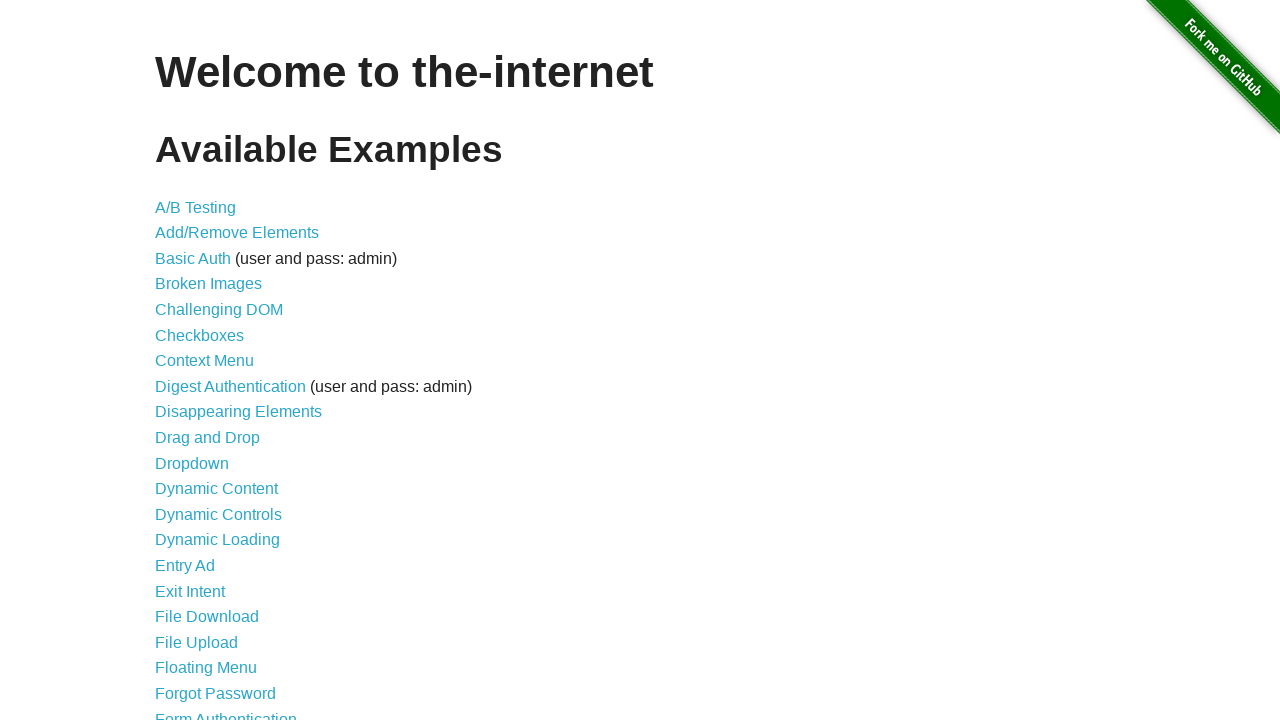

Clicked on Multiple Windows link at (218, 369) on text=Multiple Windows
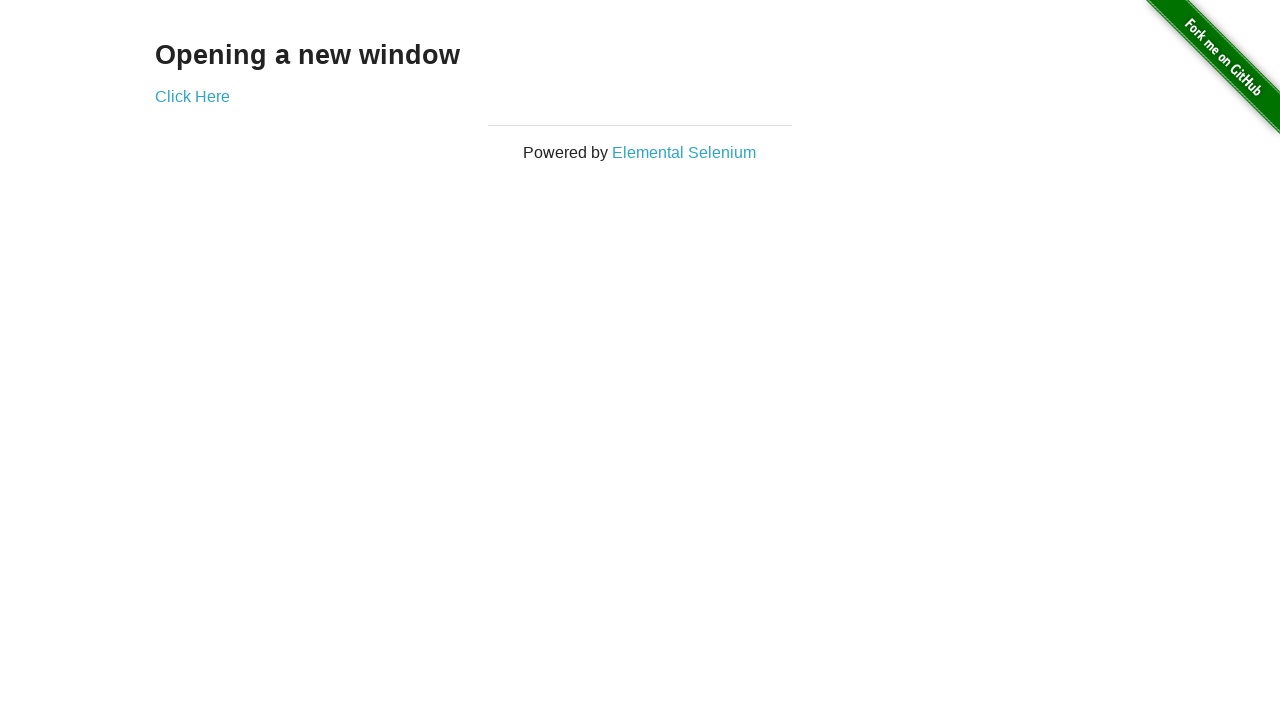

Multiple Windows page loaded and heading verified
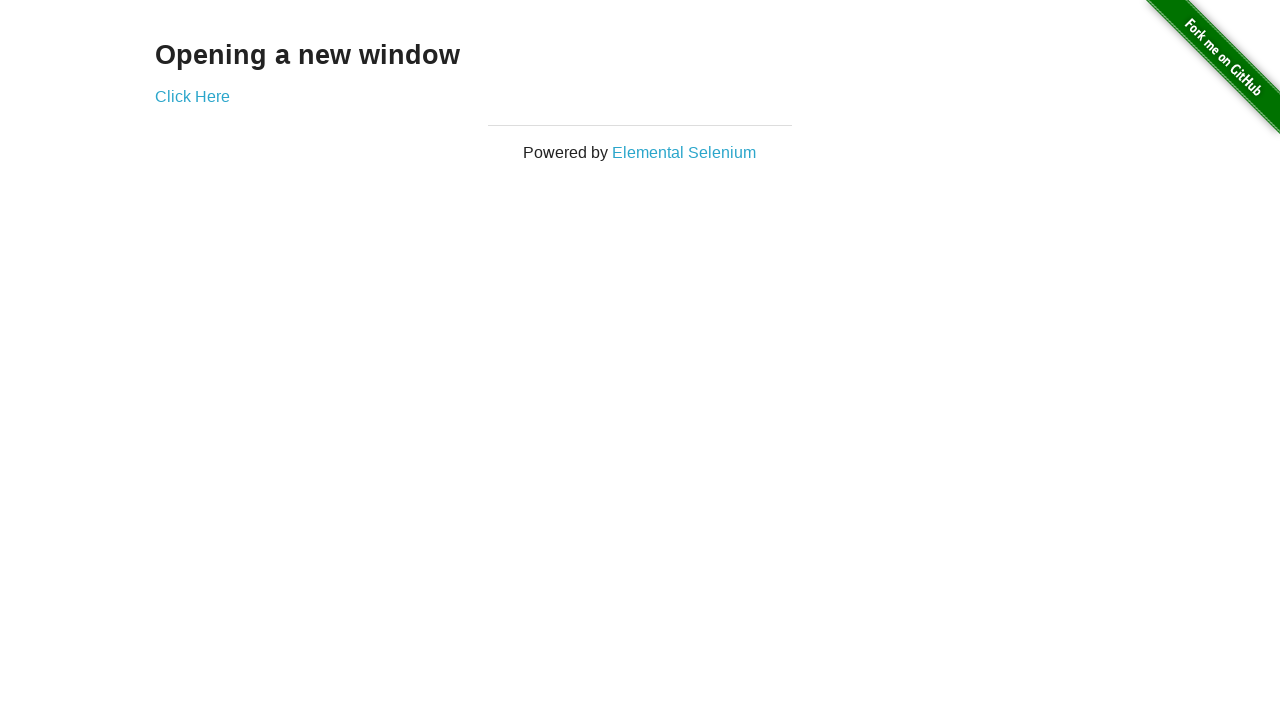

Clicked 'Click Here' to open a new window at (192, 96) on text=Click Here
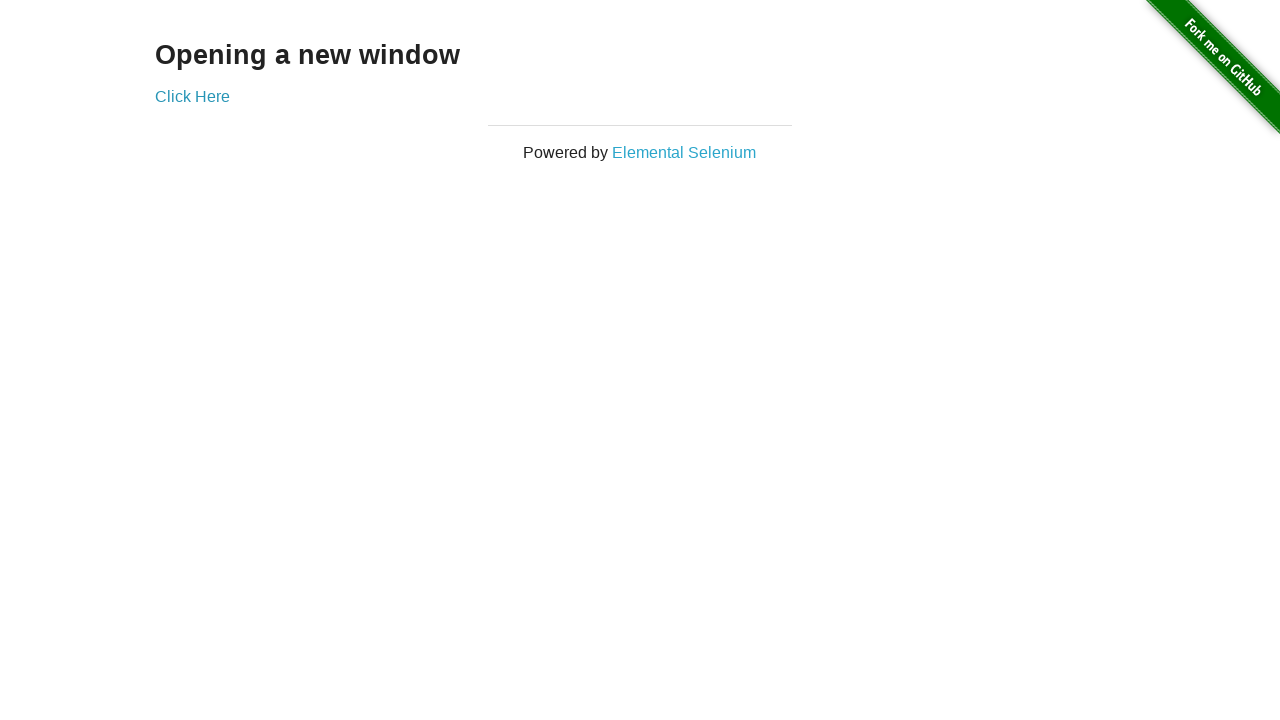

New window loaded
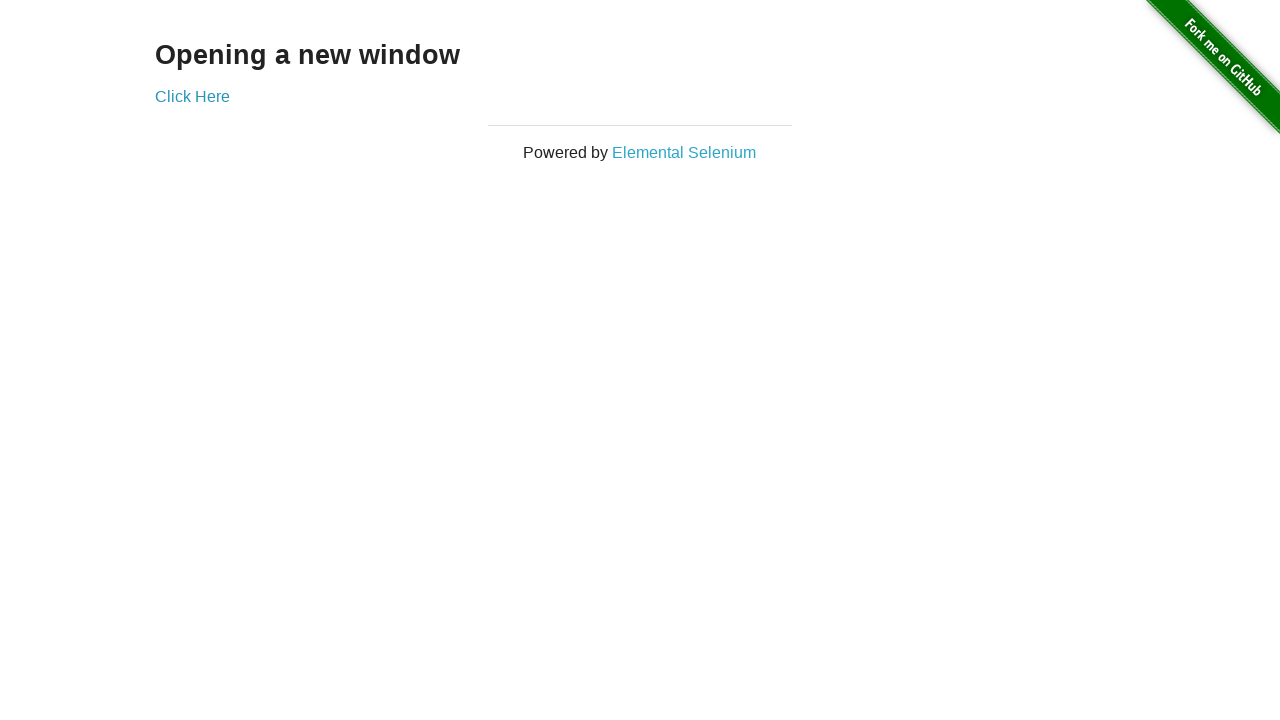

Verified new window title is 'New Window'
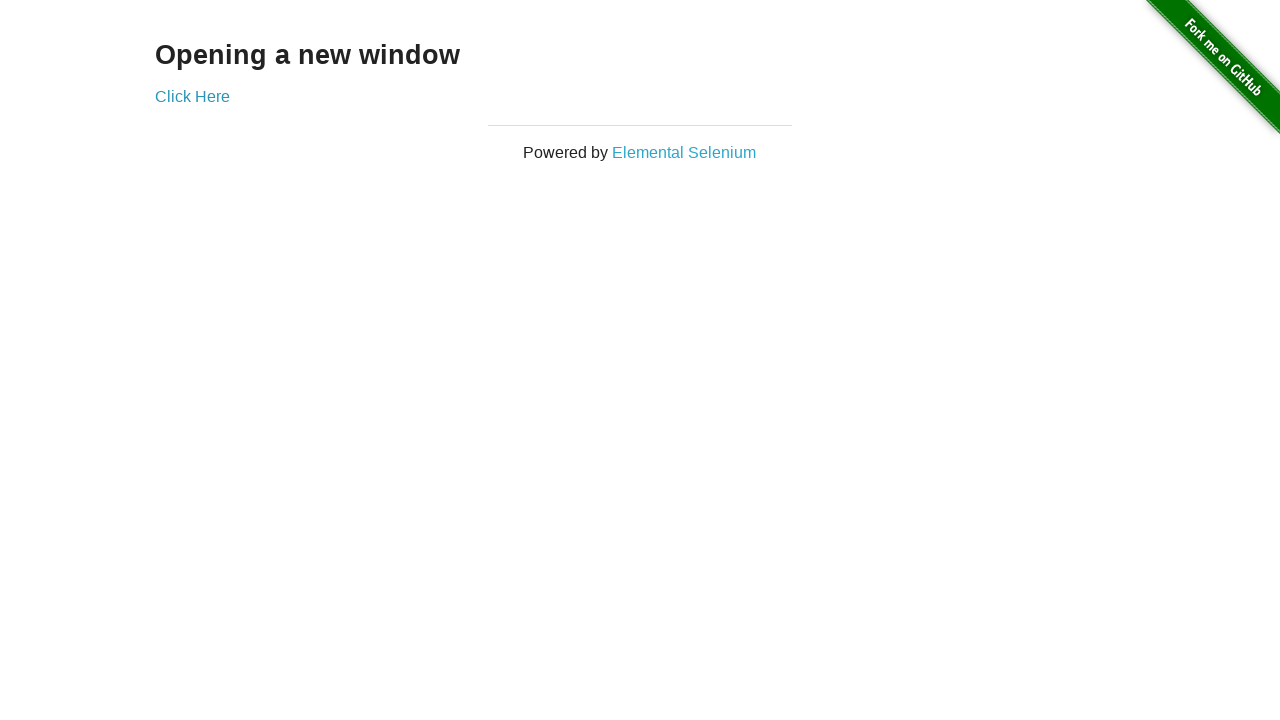

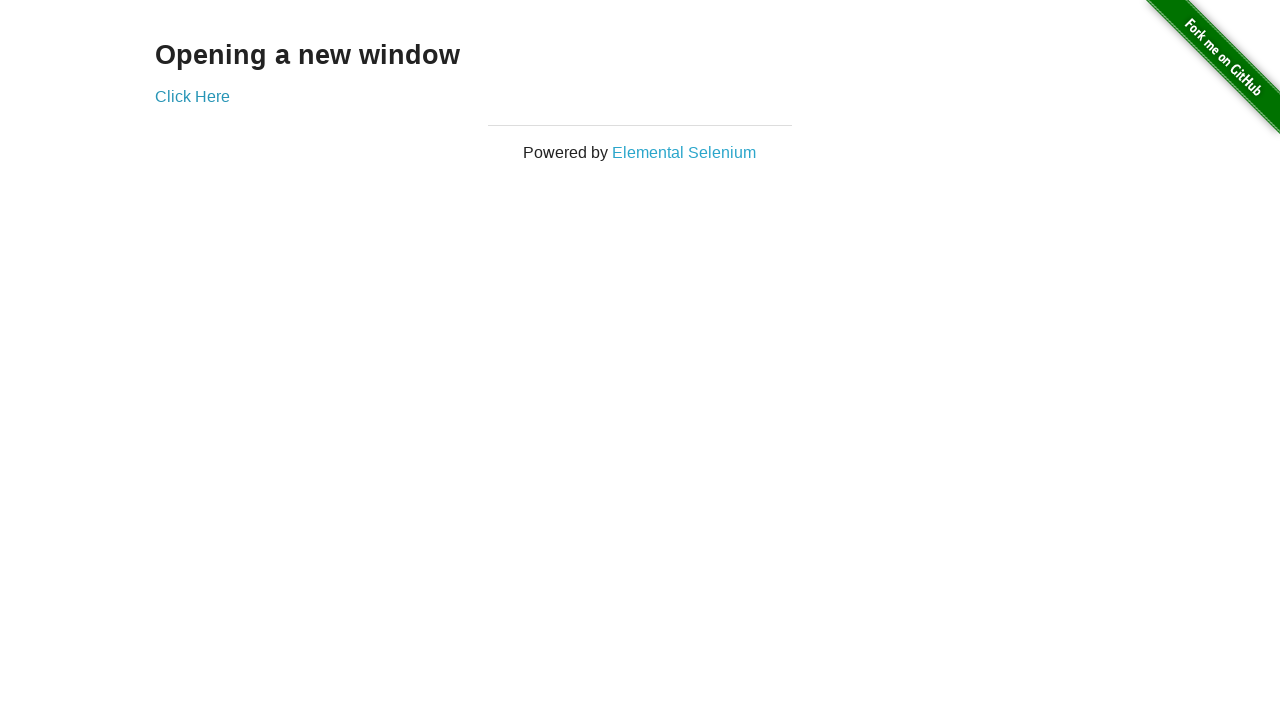